Tests JavaScript alert handling by clicking a button, accepting the alert popup, reading a value from the page, calculating a mathematical result, entering it in an input field, and submitting the form.

Starting URL: http://suninjuly.github.io/alert_accept.html

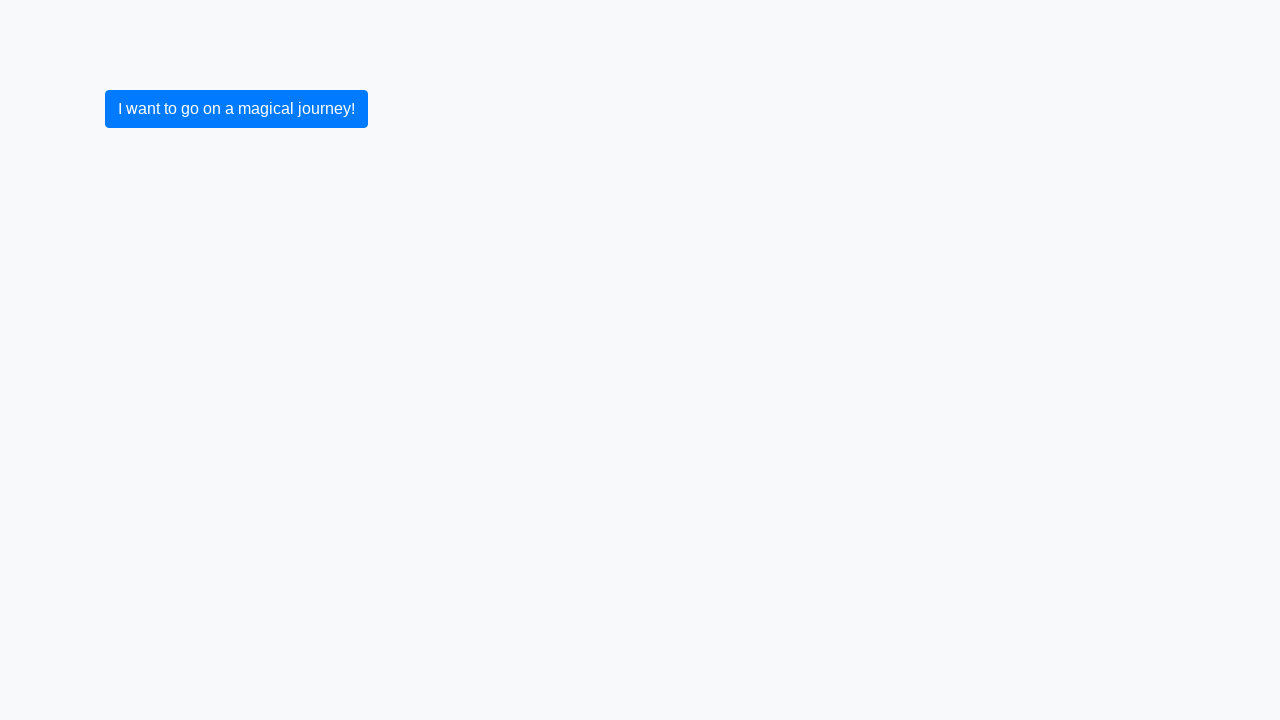

Set up dialog handler to accept alerts
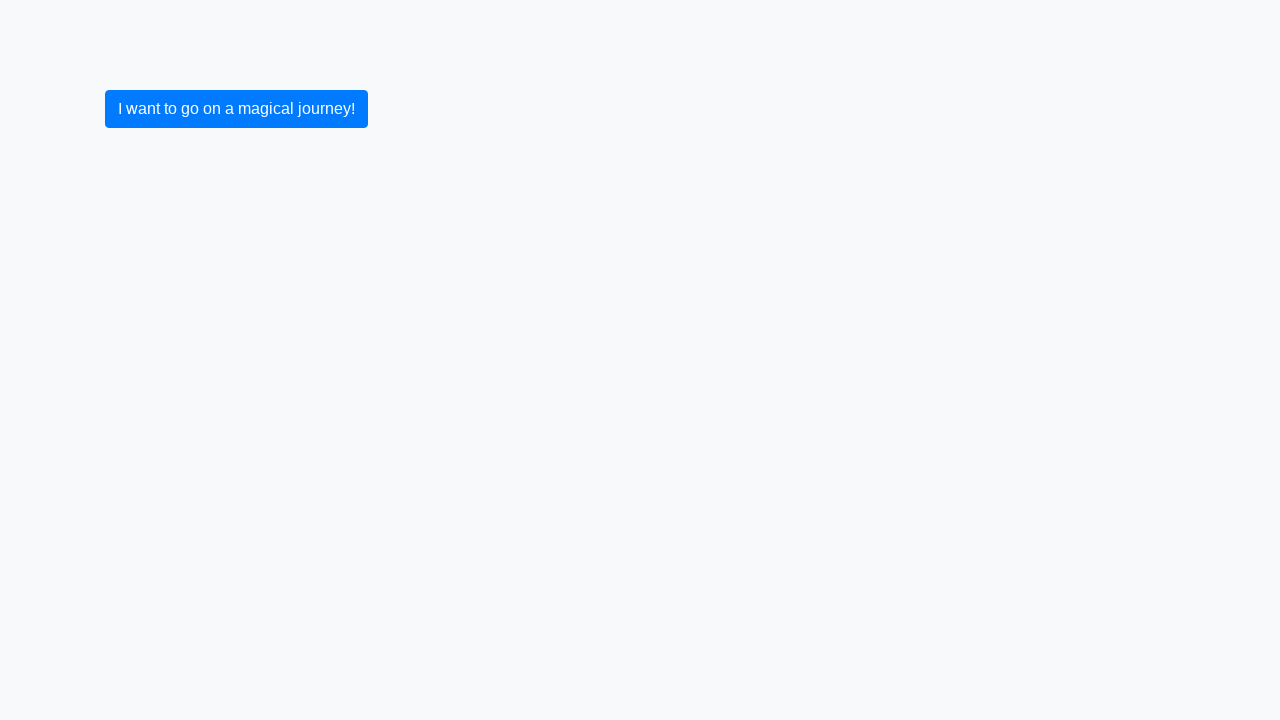

Clicked button to trigger alert popup at (236, 109) on button.btn.btn-primary
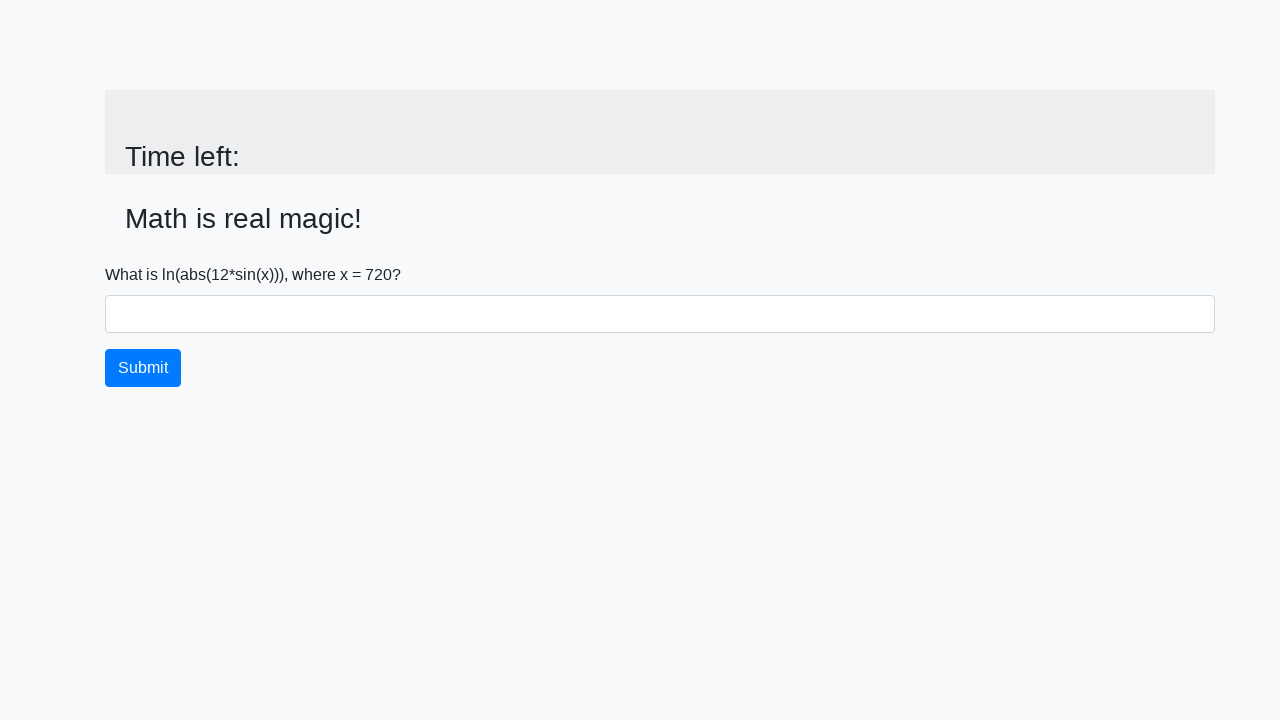

Alert was handled and input value element loaded
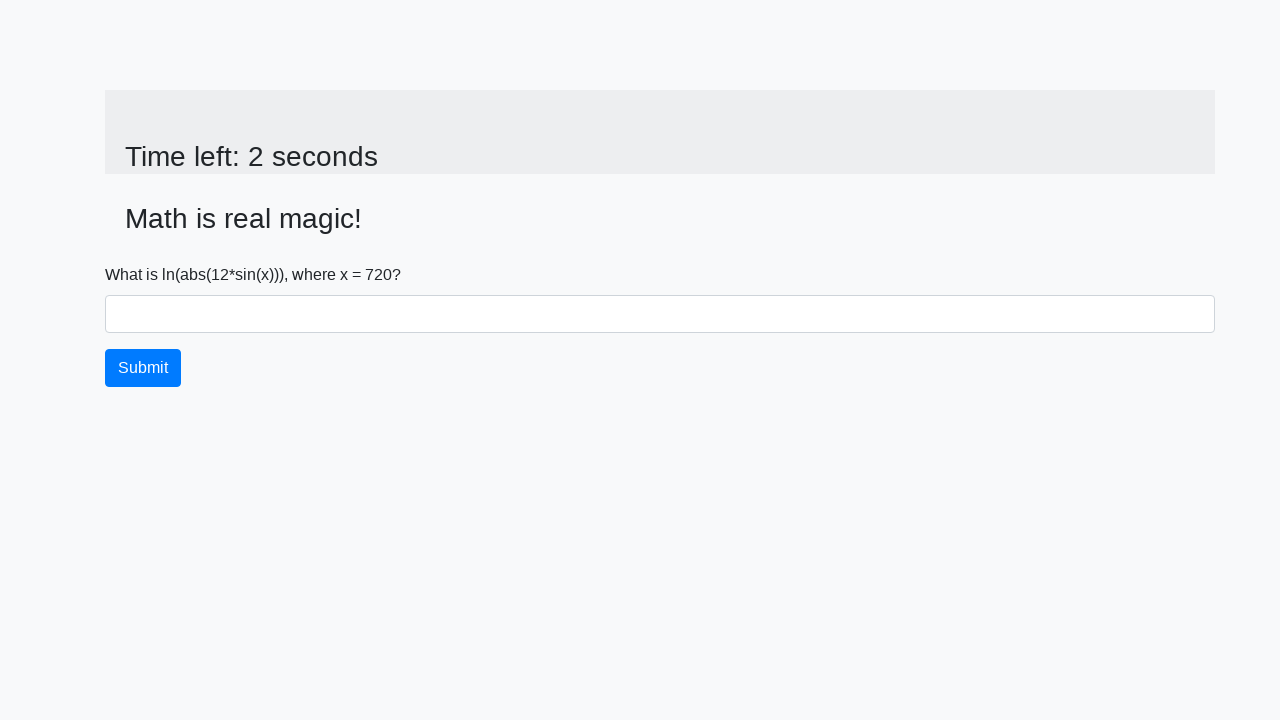

Read value from page: 720
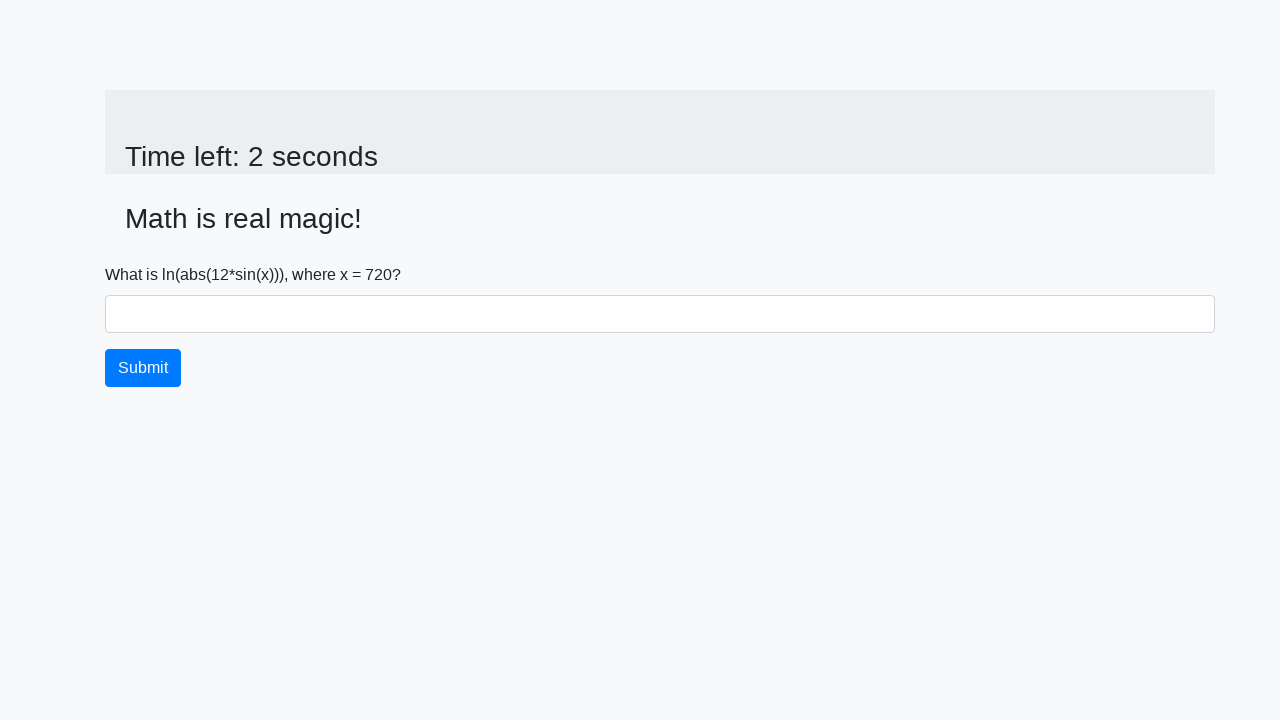

Calculated result: 1.8762324039004032
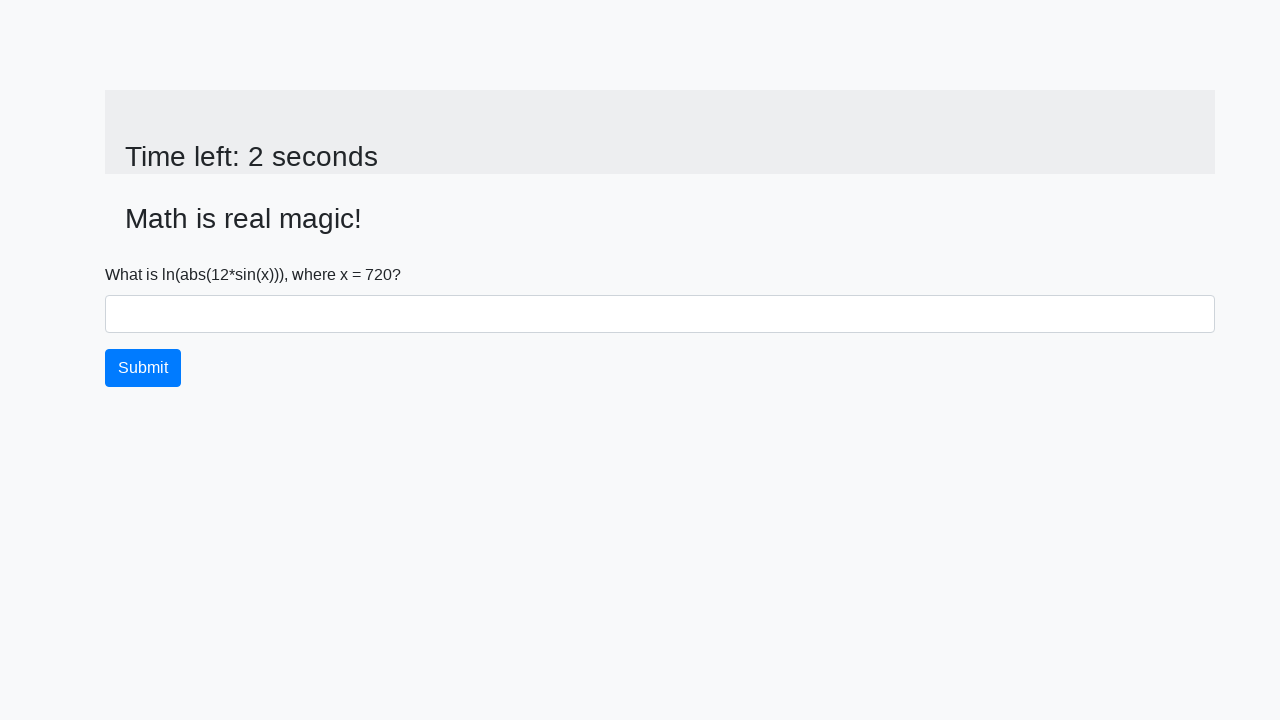

Filled answer field with calculated result on #answer
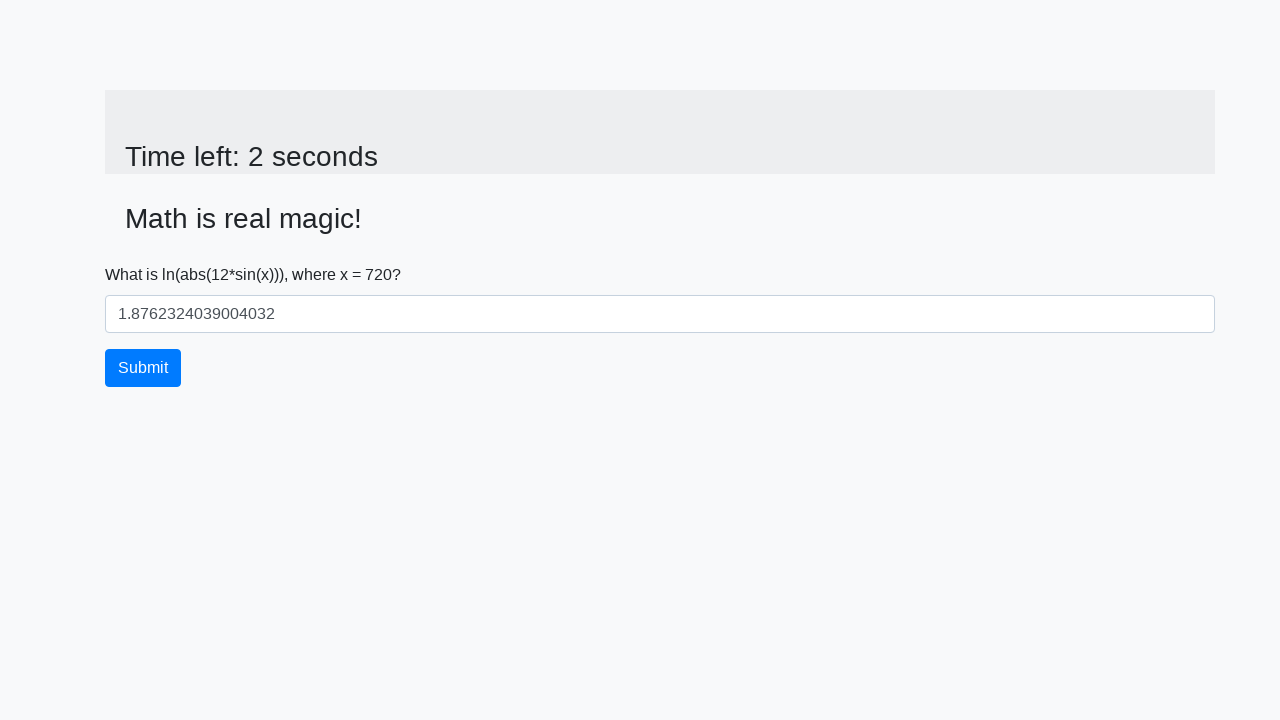

Clicked submit button to submit form at (143, 368) on button.btn.btn-primary
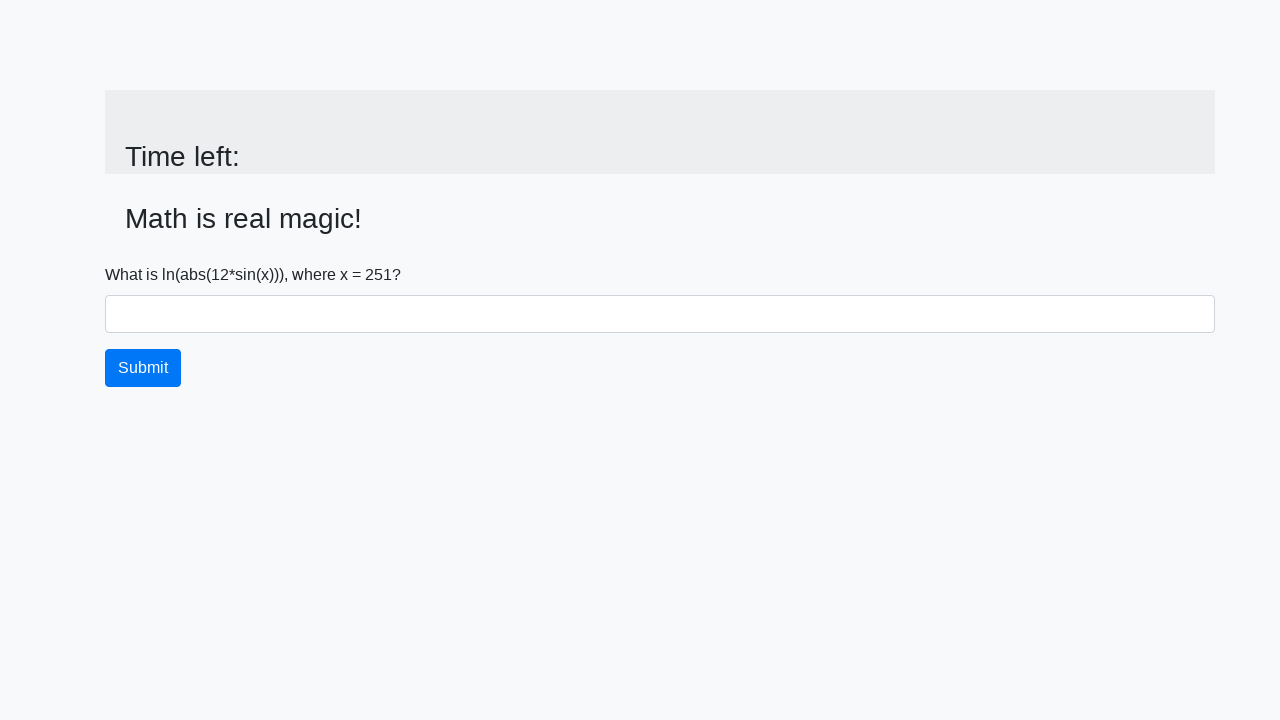

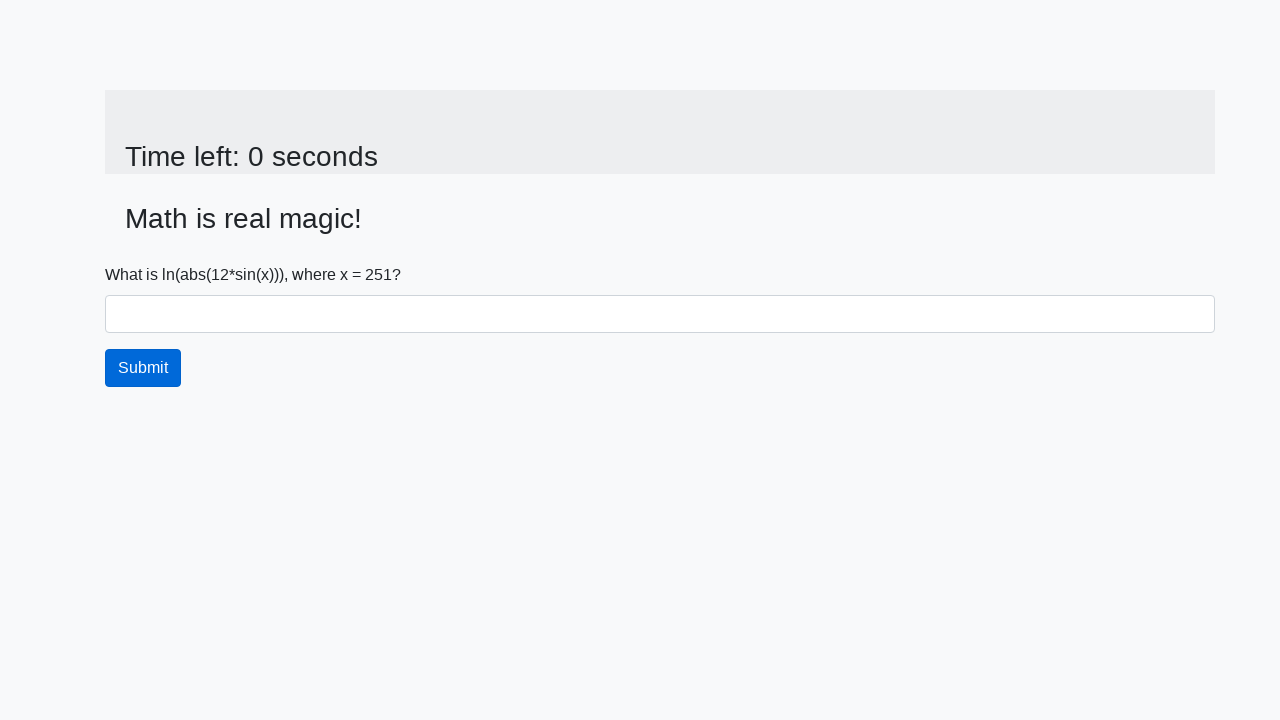